Tests JavaScript error logging by performing actions that may trigger JS errors

Starting URL: https://rahulshettyacademy.com/angularAppdemo/

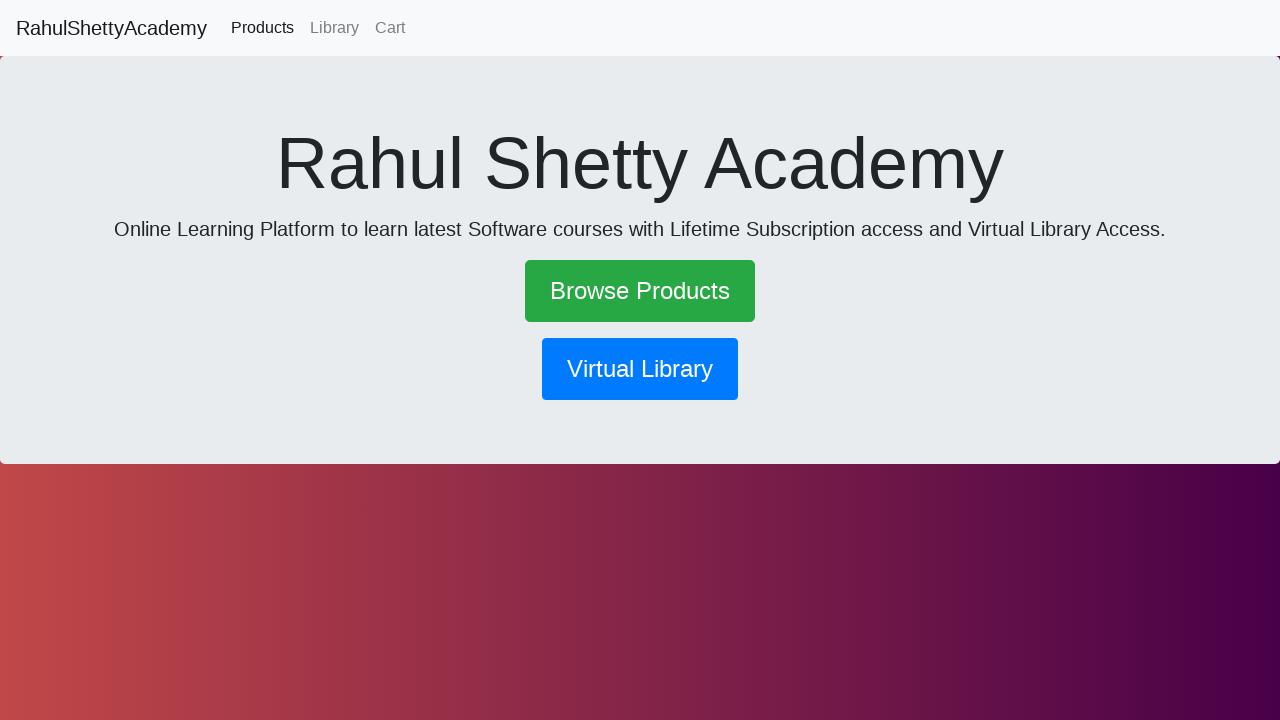

Clicked on products link to navigate to products page at (262, 28) on a[routerlink*='products']
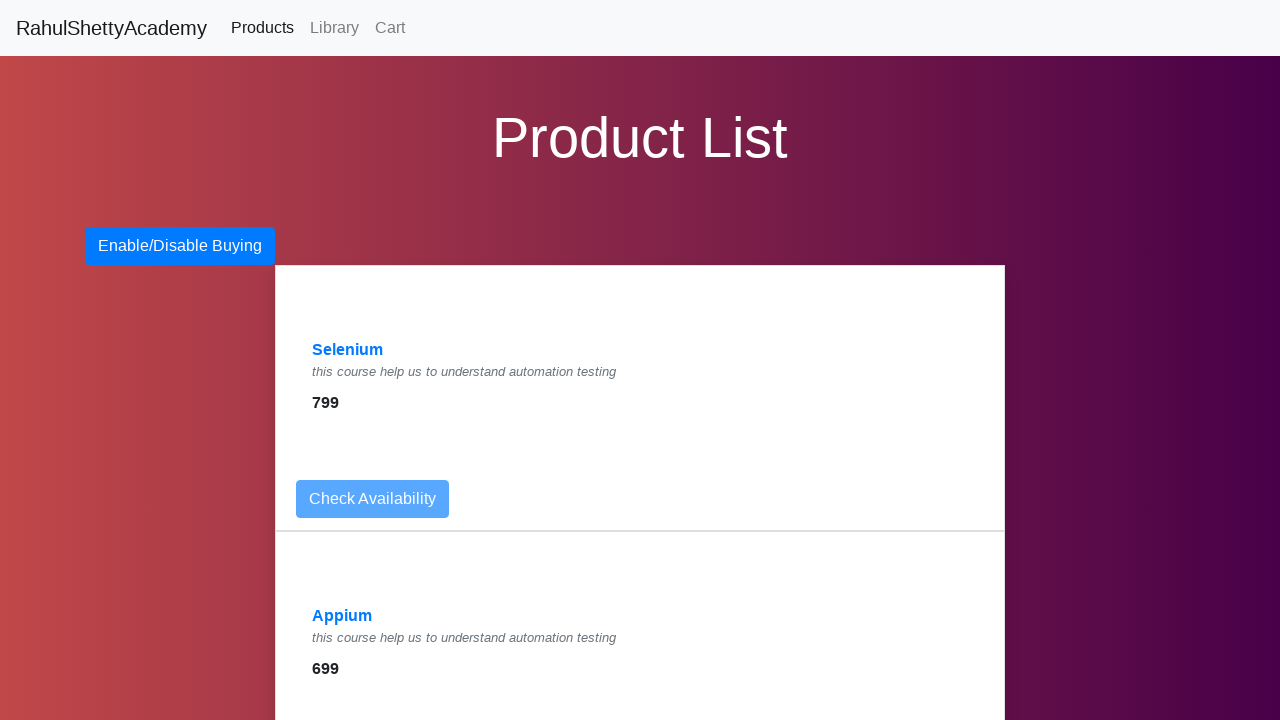

Clicked Enable/Disable Buying button at (180, 246) on xpath=//button[text() = 'Enable/Disable Buying']
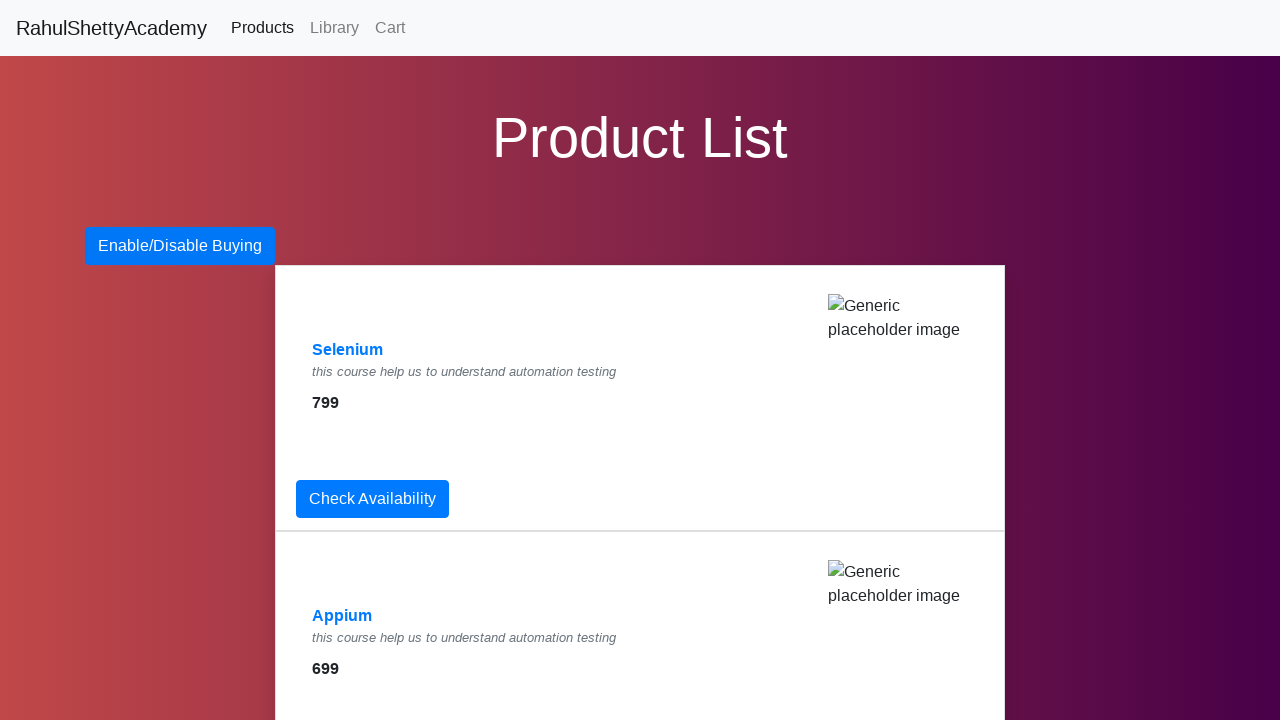

Clicked on first product in list at (348, 350) on .list-group-item a
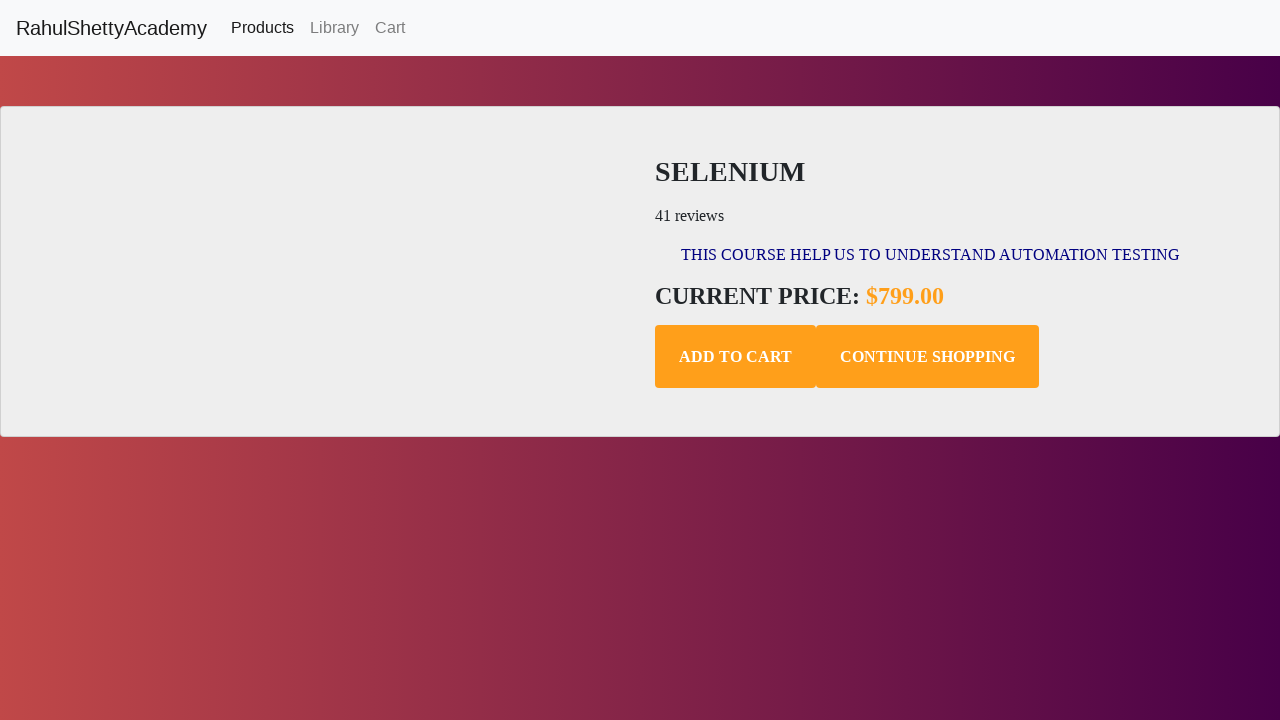

Clicked first action button at (736, 357) on (//div[@class = 'action']/button)[1]
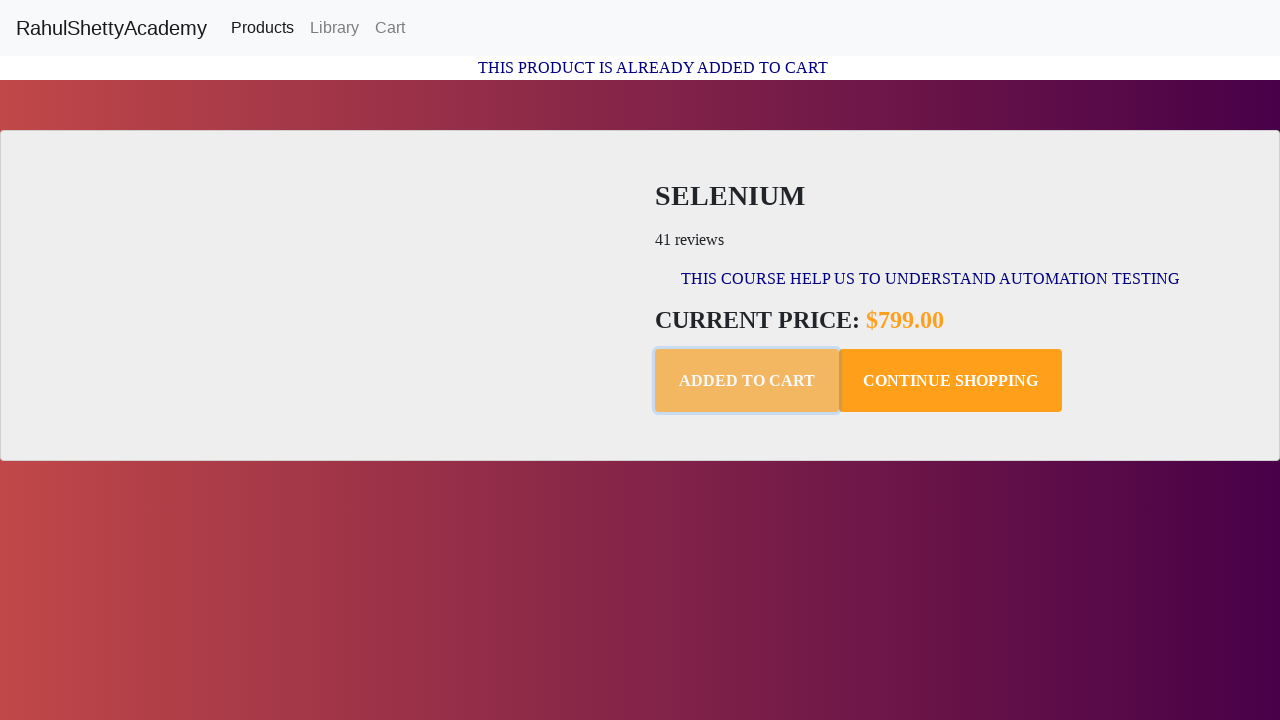

Clicked second action button at (950, 381) on (//div[@class = 'action']/button)[2]
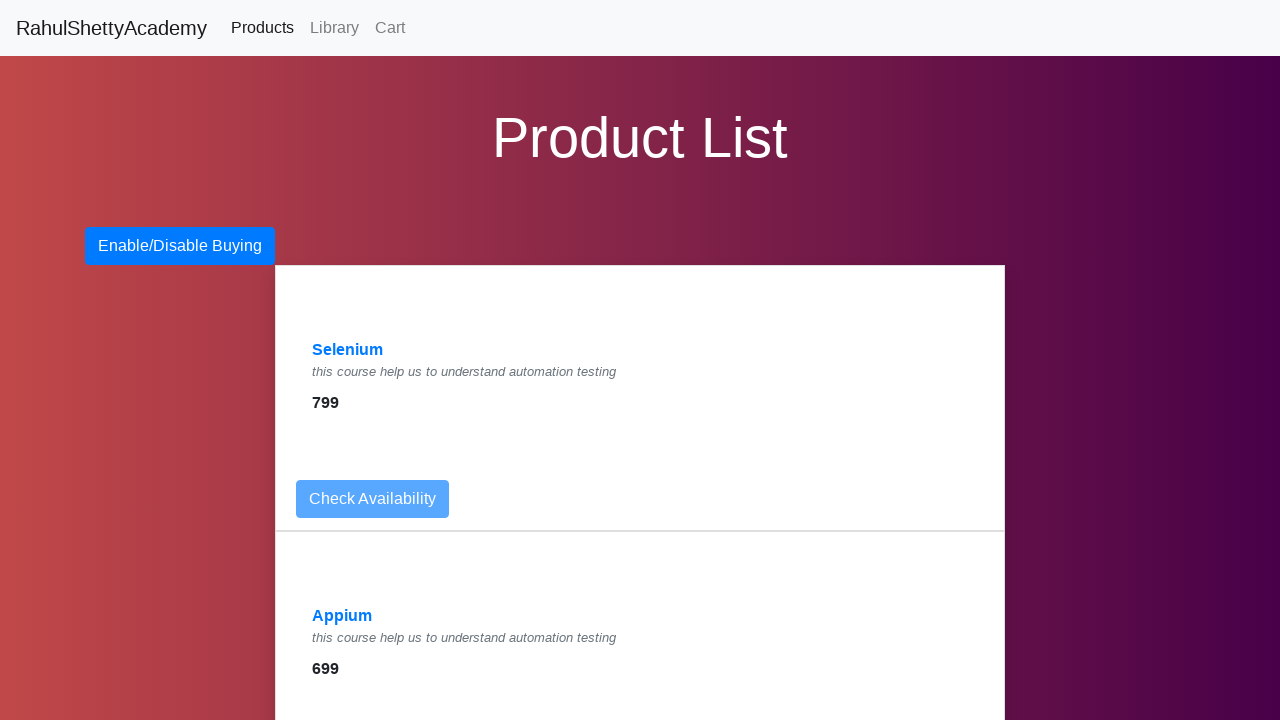

Clicked on cart link to navigate to cart at (390, 28) on a[routerlink*='cart']
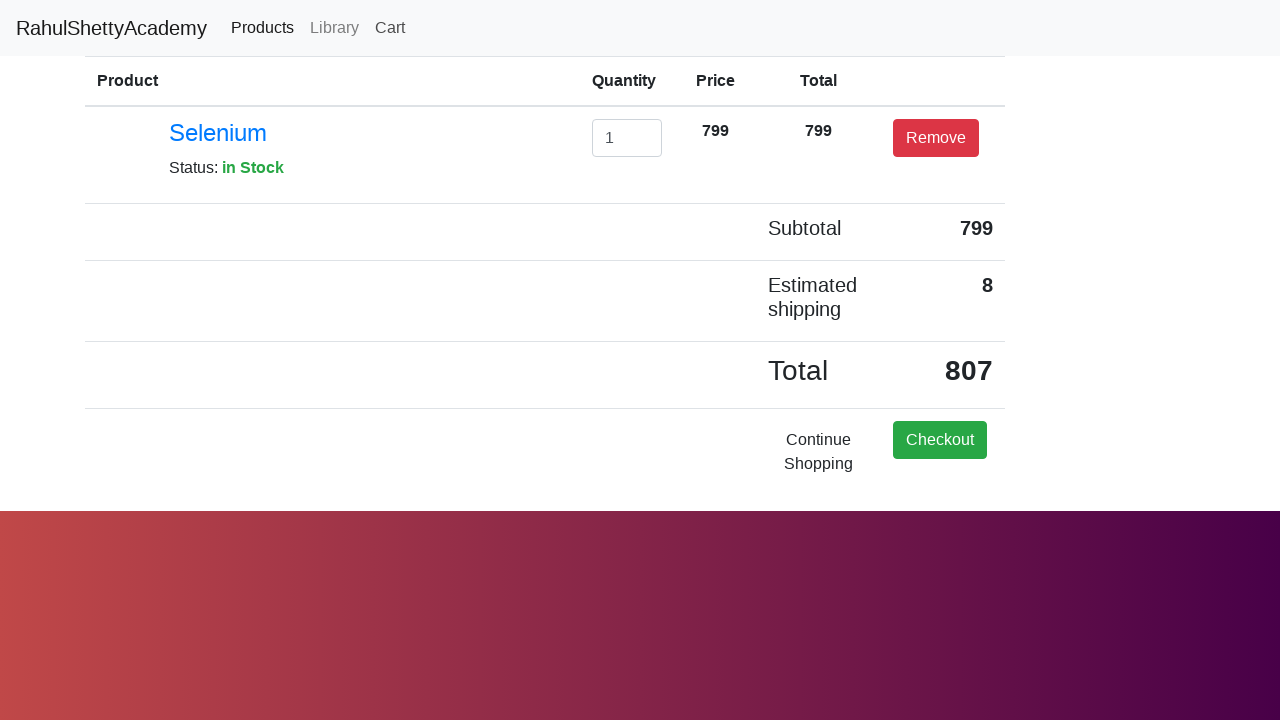

Cleared email field on #exampleInputEmail1
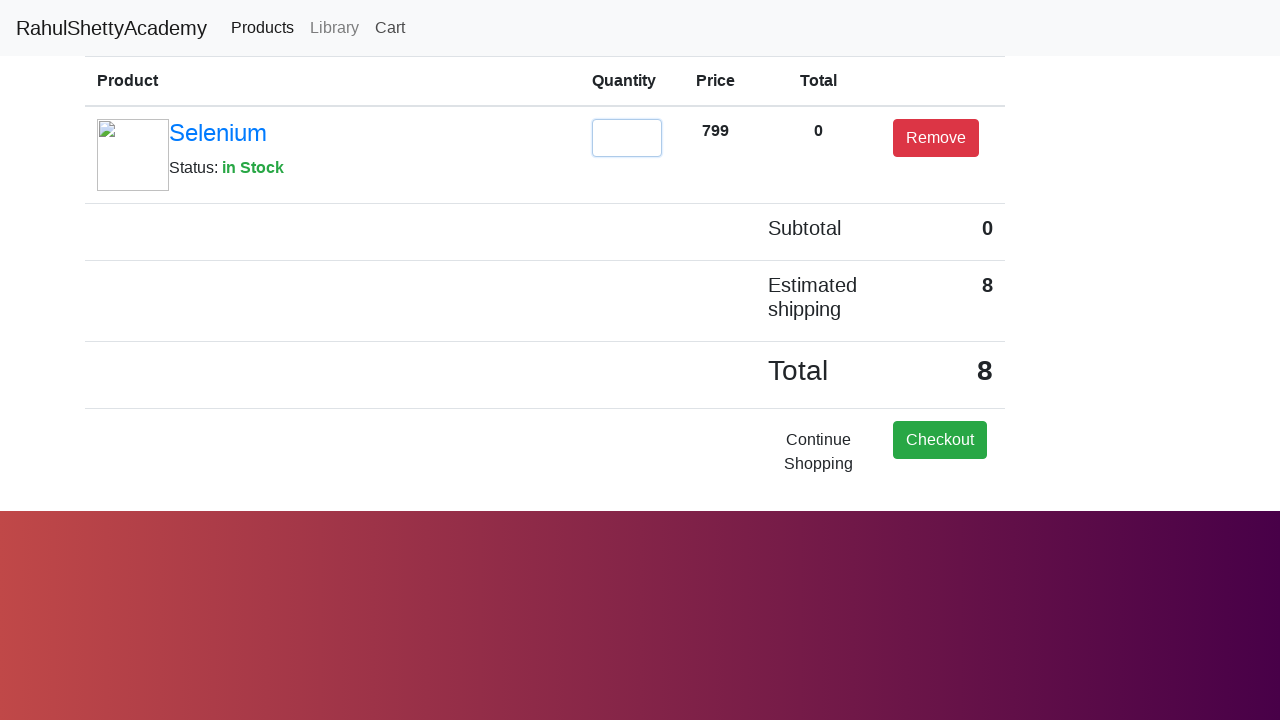

Filled email field with '2' on #exampleInputEmail1
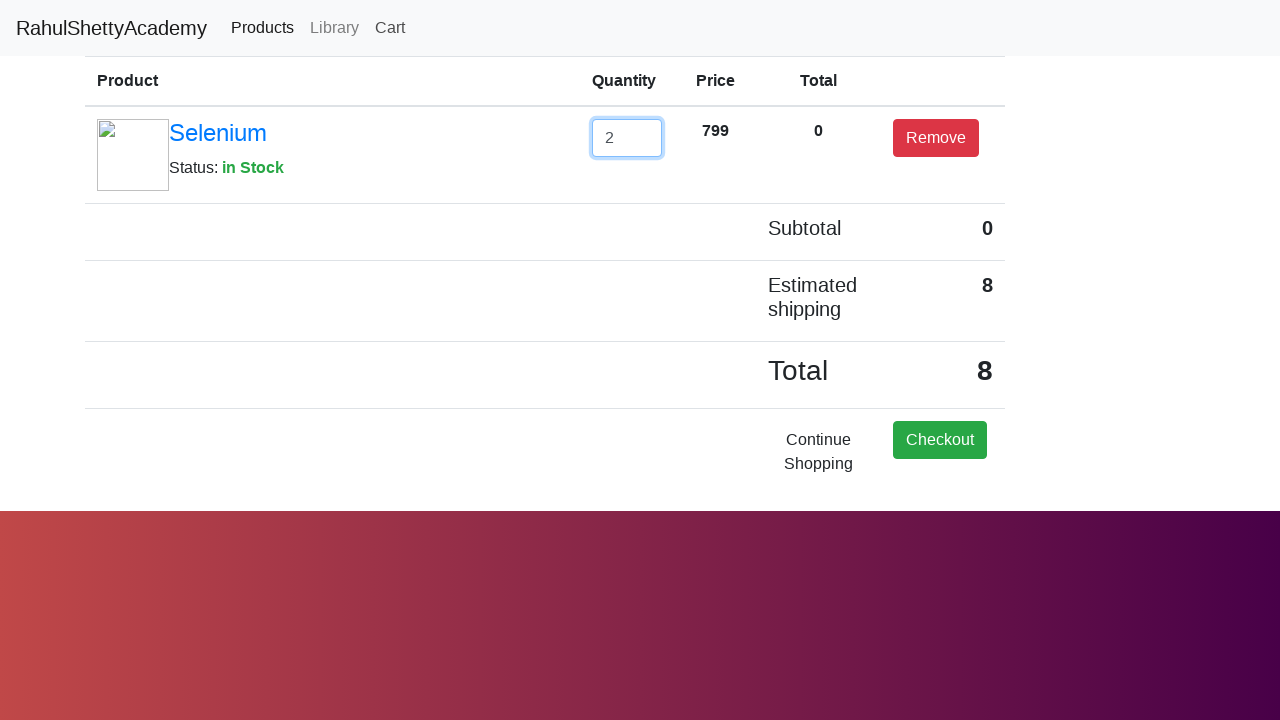

Waited 3000ms for page to settle
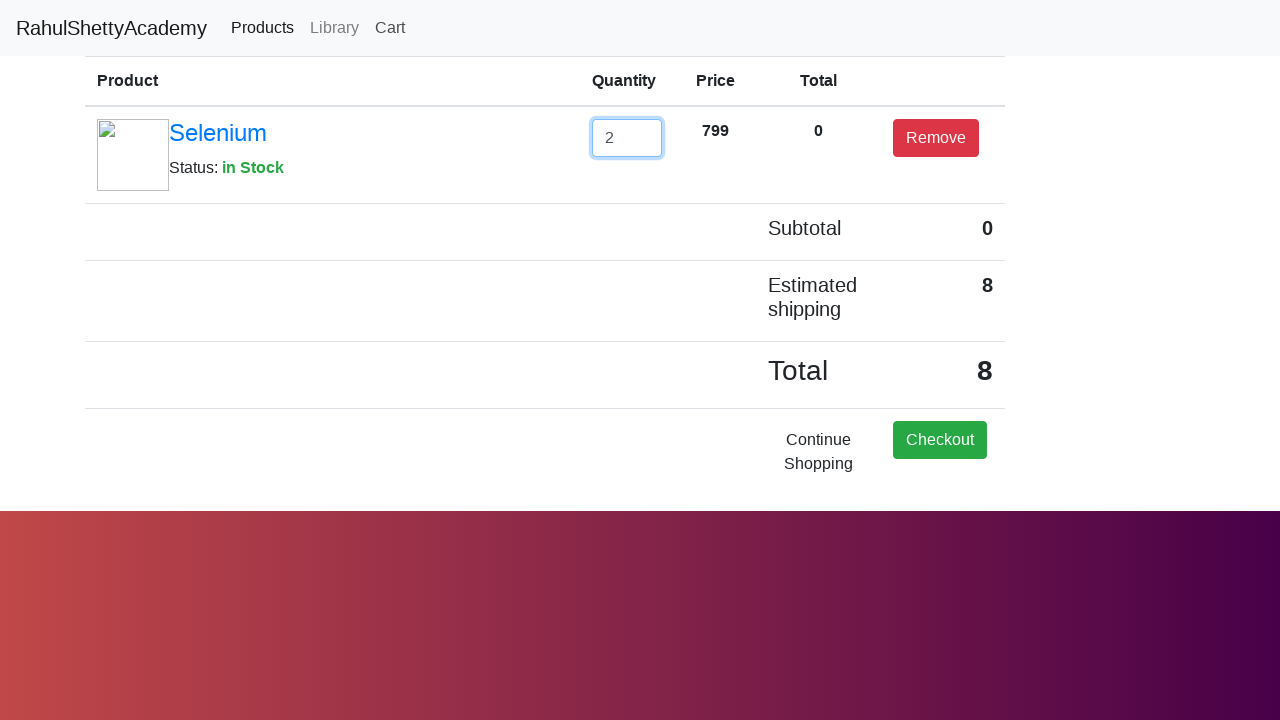

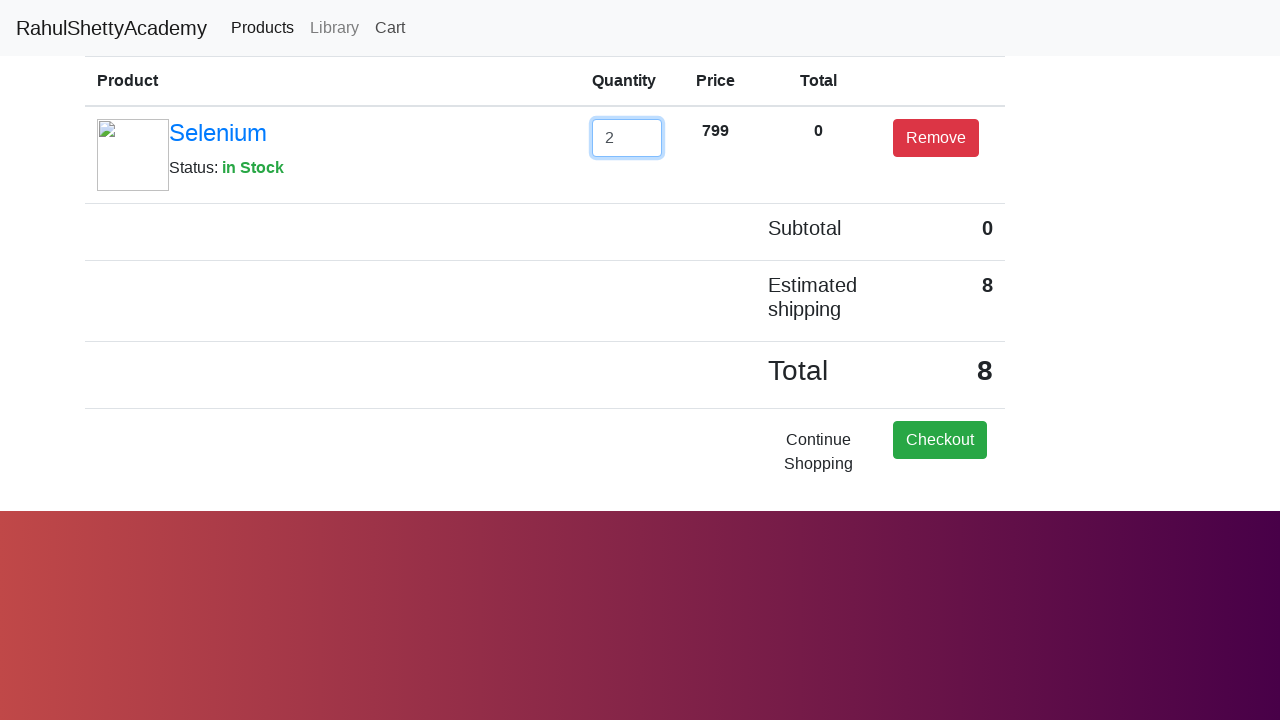